Tests the country dropdown selection functionality on the OrangeHRM contact sales page by selecting "Australia" from the dropdown.

Starting URL: https://www.orangehrm.com/contact-sales/

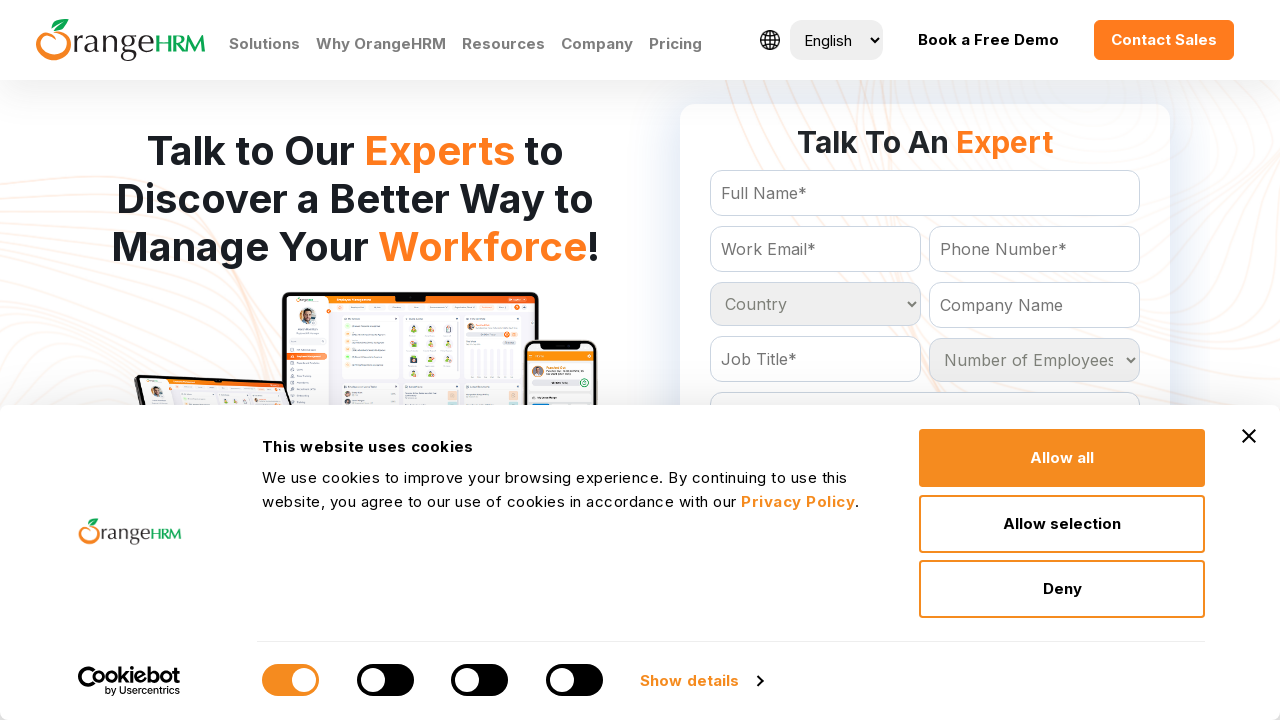

Country dropdown selector became available
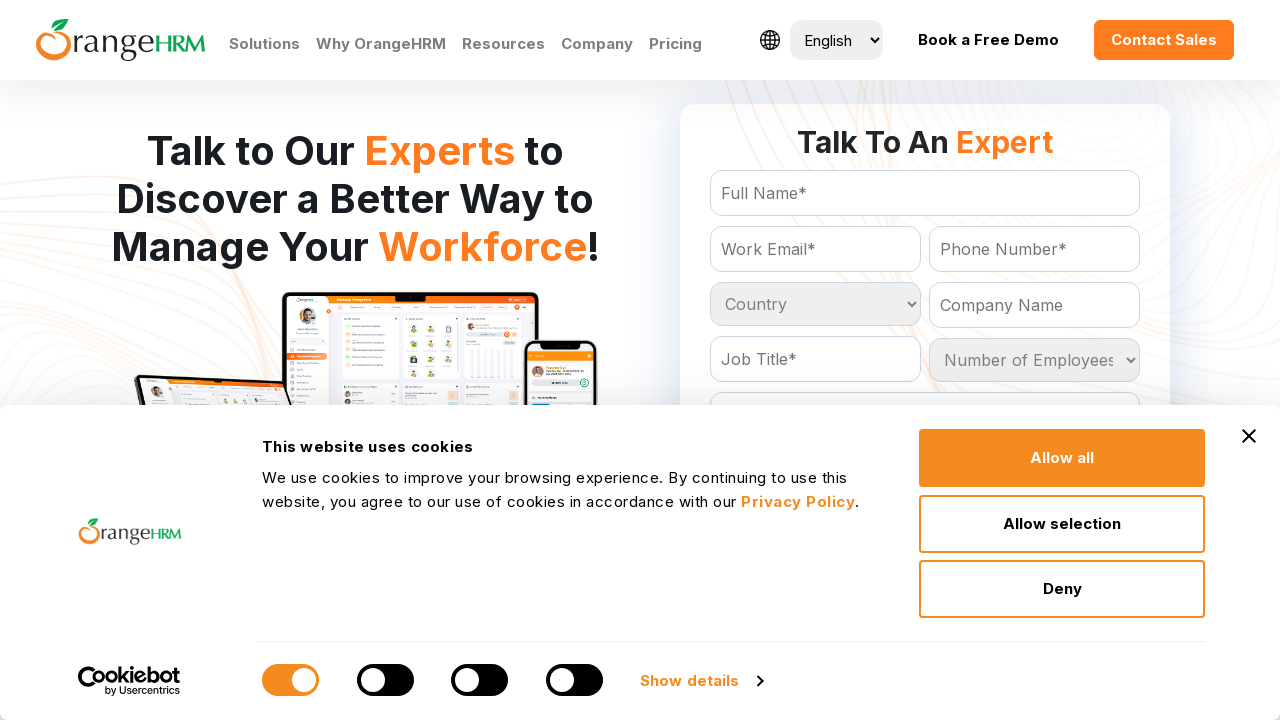

Selected 'Australia' from the country dropdown on #Form_getForm_Country
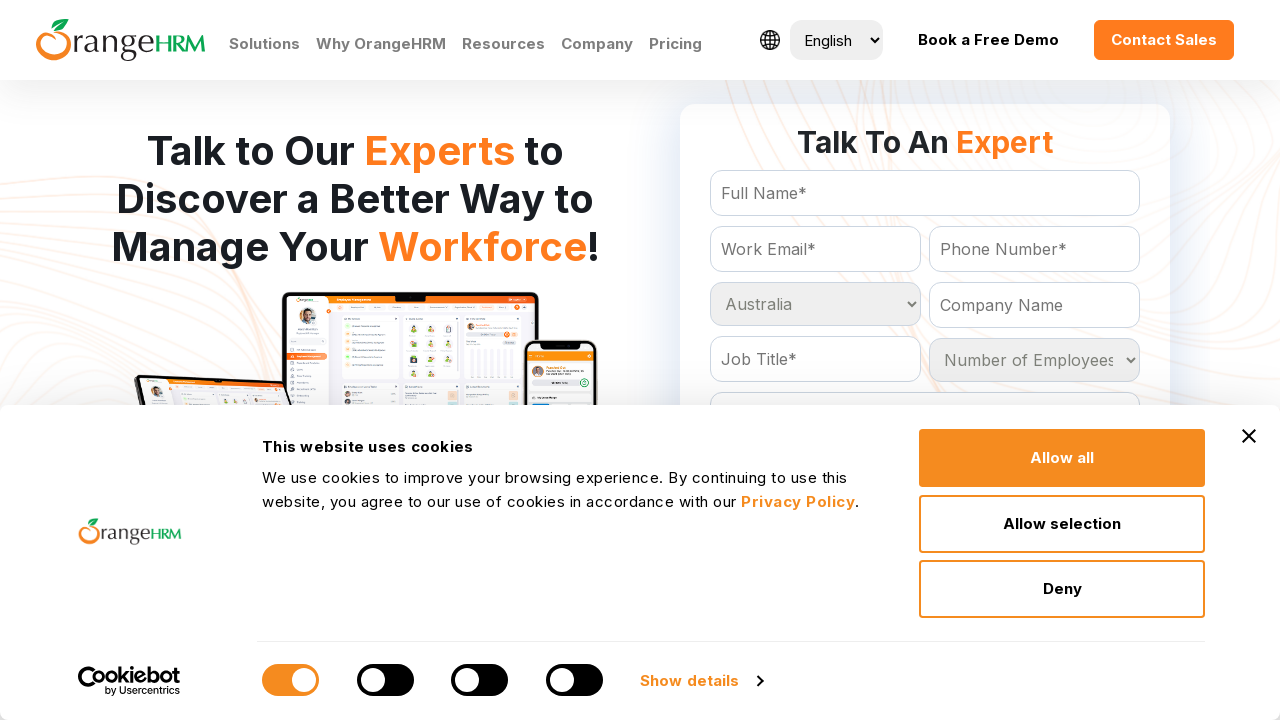

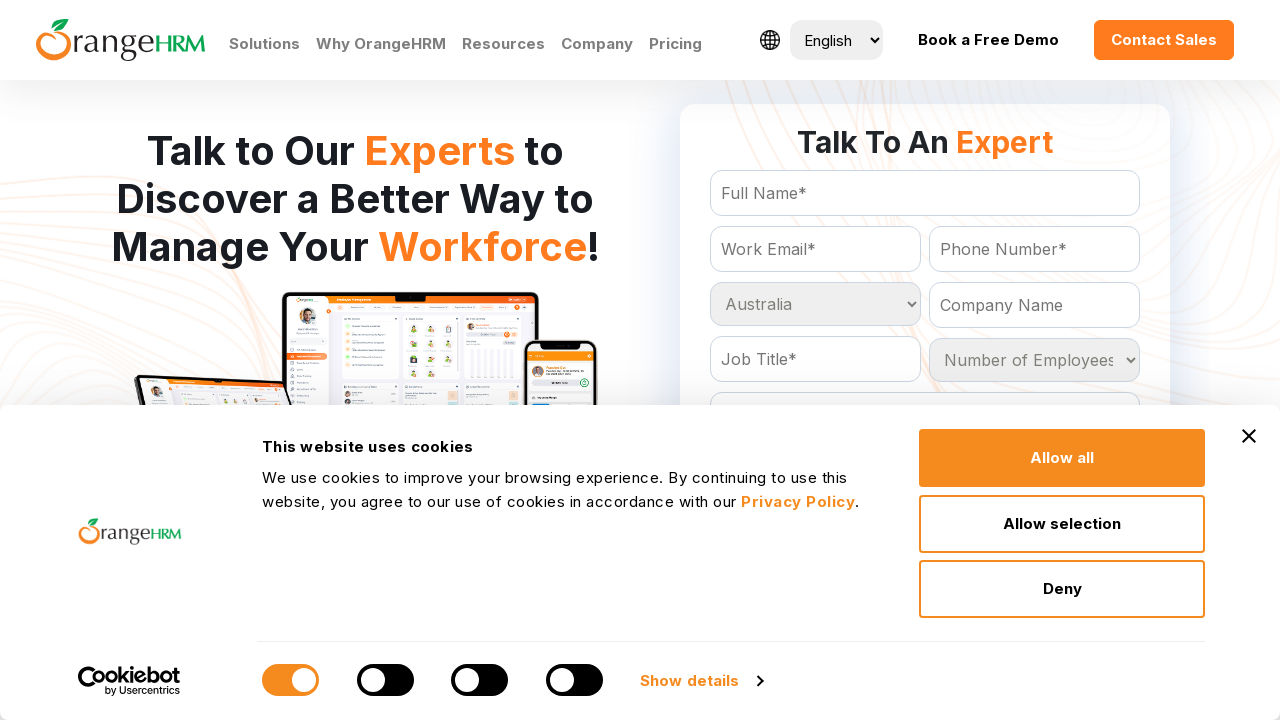